Tests calculator multiplication by entering 2e2 (200) and 1.5, selecting multiply operation, and verifying the result is 300

Starting URL: https://calculatorhtml.onrender.com/

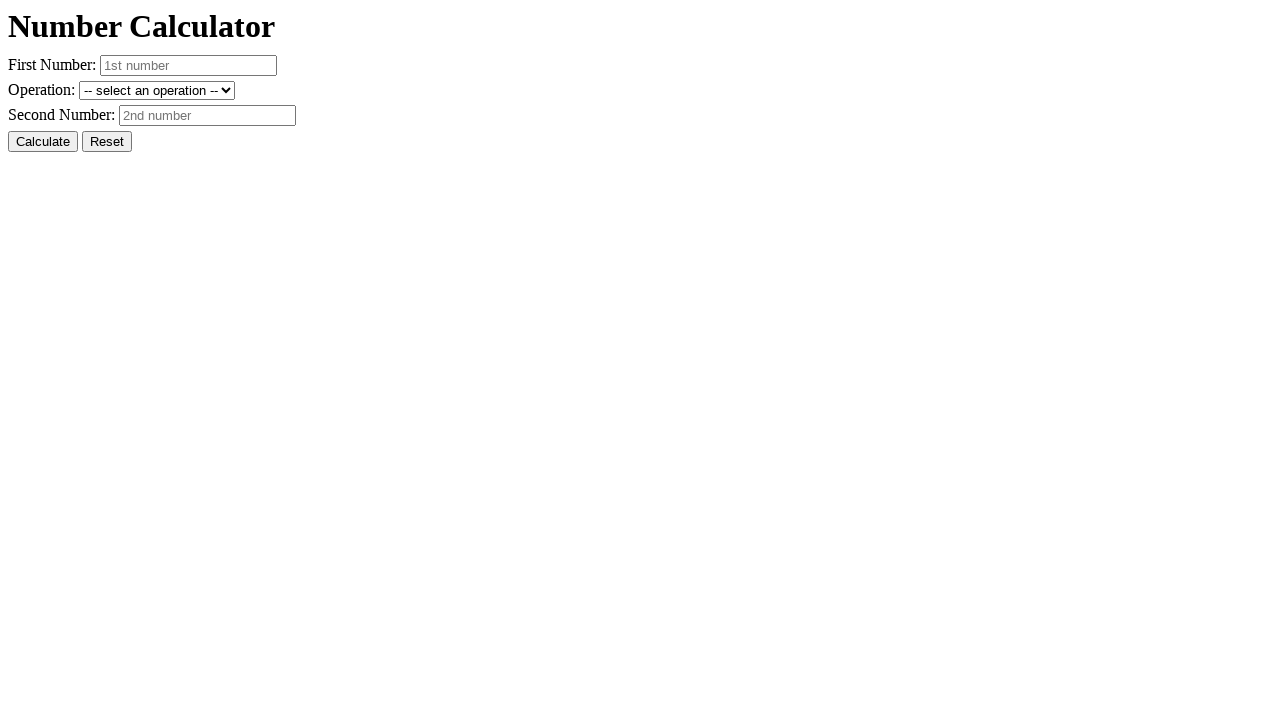

Clicked reset button to clear previous state at (107, 142) on #resetButton
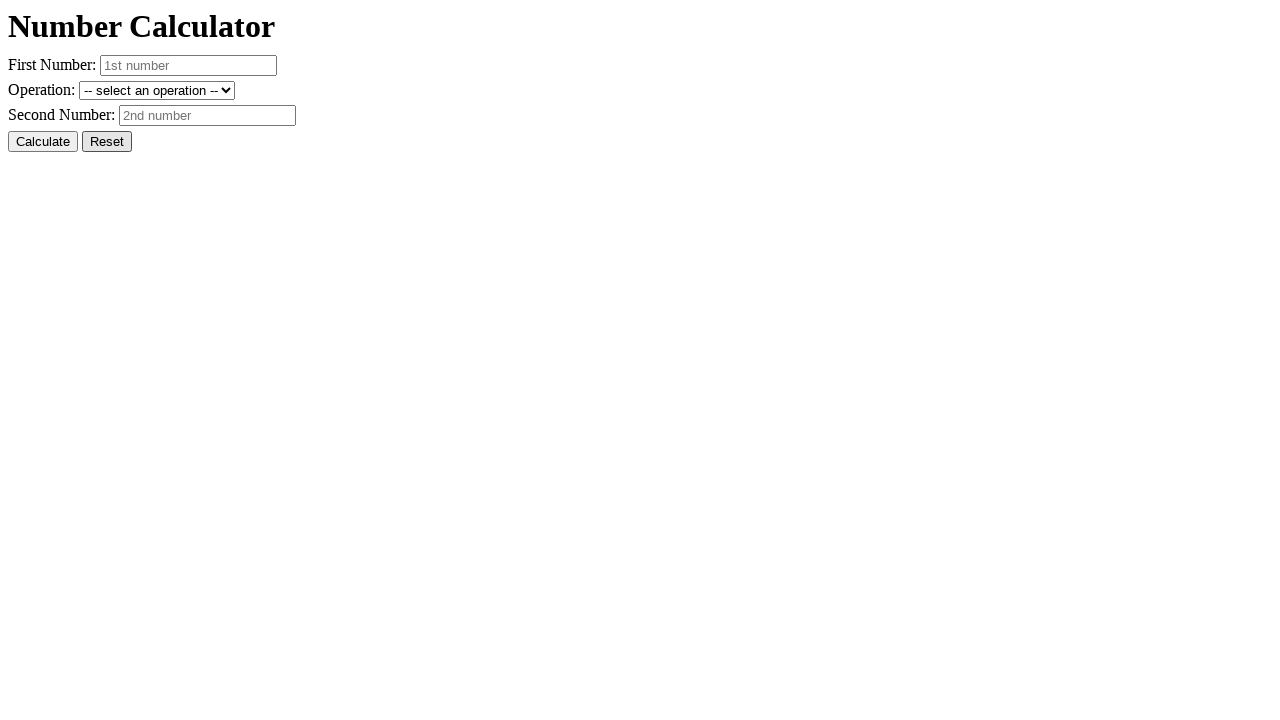

Entered first number 2e2 (200) in scientific notation on #number1
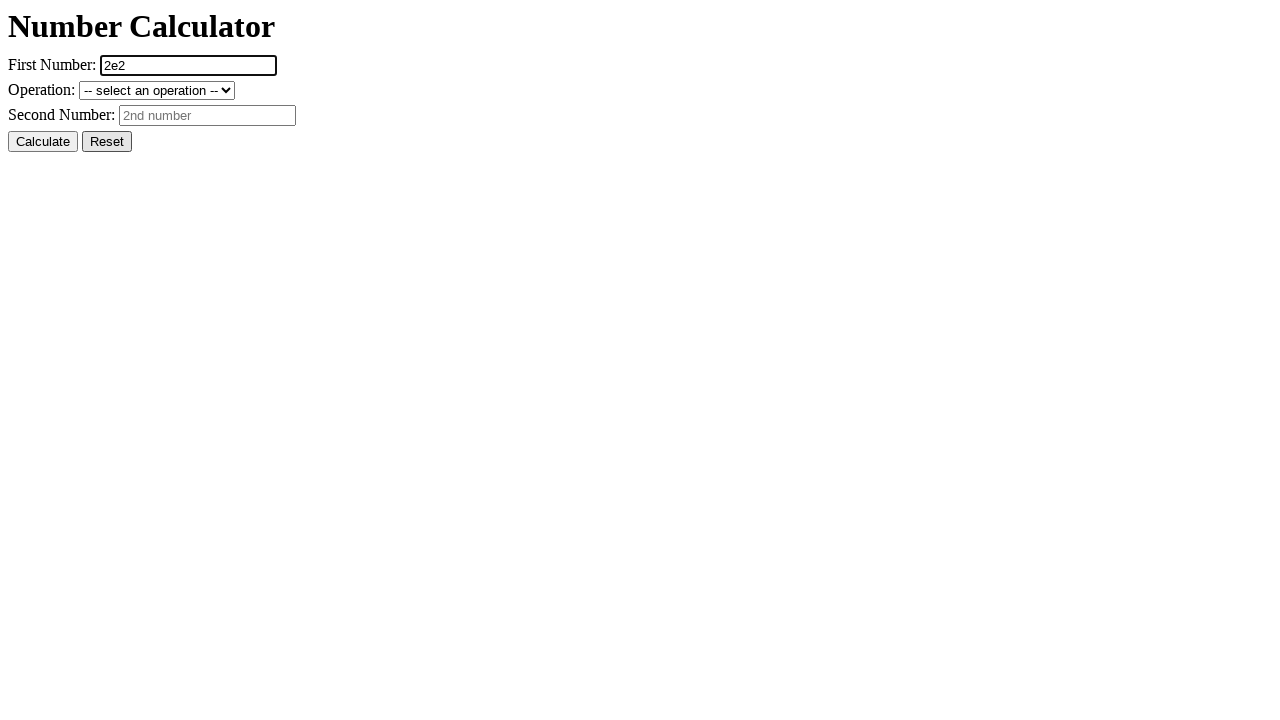

Entered second number 1.5 on #number2
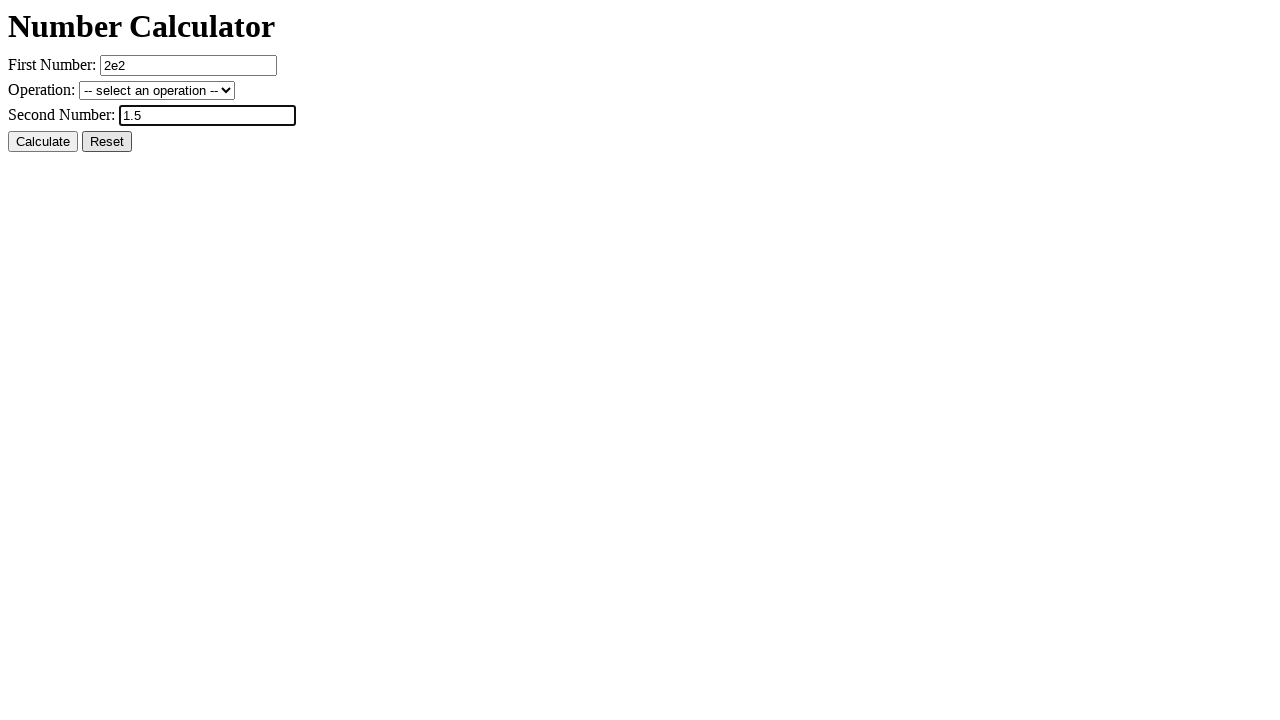

Selected multiply operation on #operation
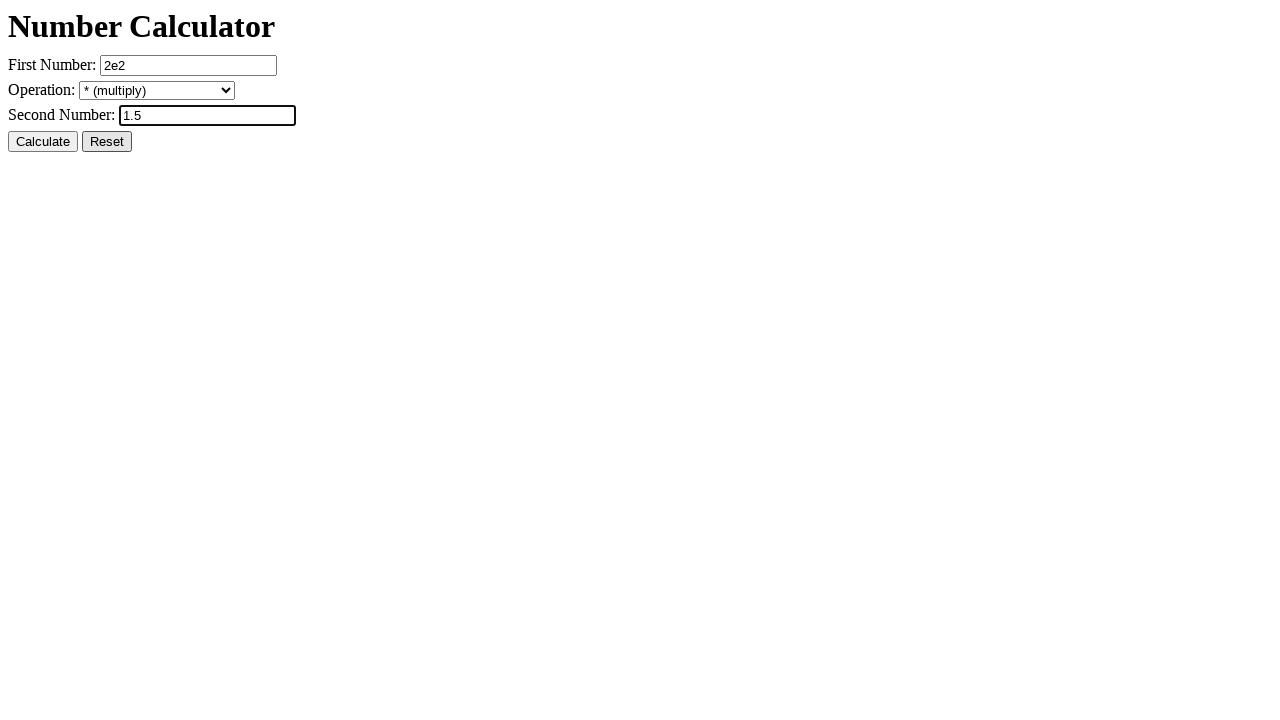

Clicked calculate button at (43, 142) on #calcButton
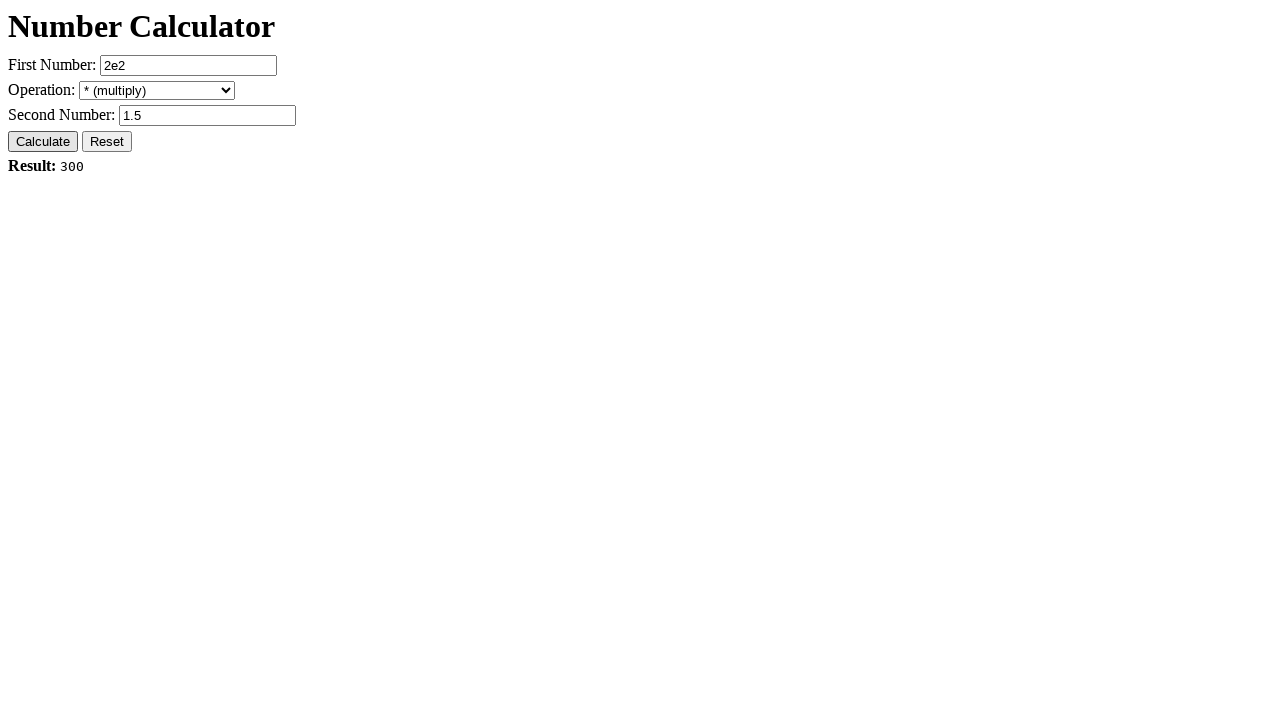

Result element loaded, displaying the calculation result
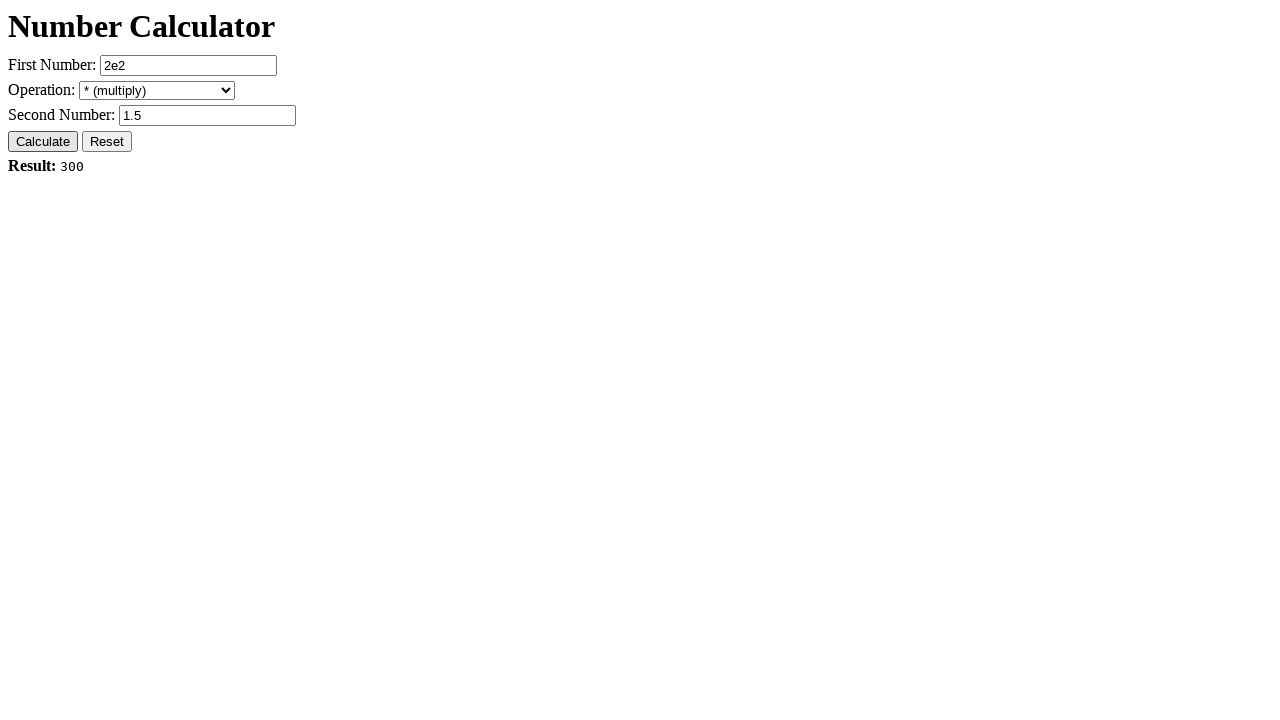

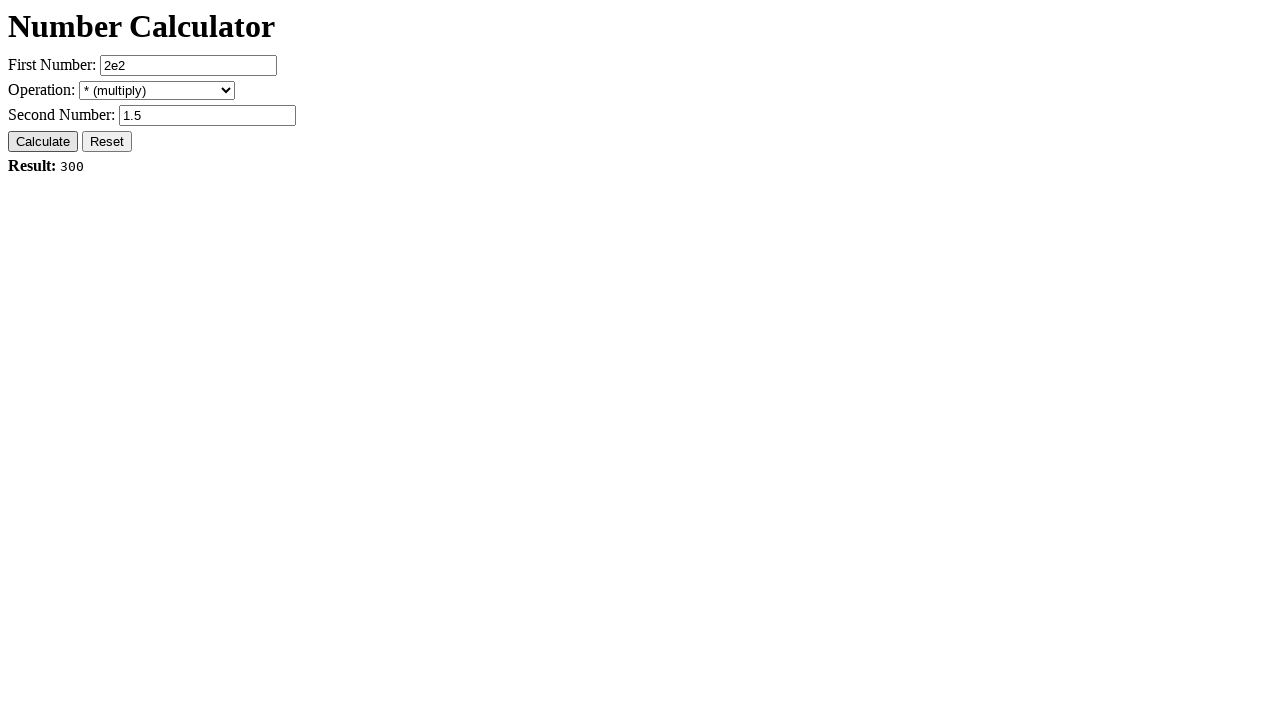